Tests explicit wait functionality by clicking a Start button and waiting for the "Hello World!" text to become visible, then verifying the result

Starting URL: https://automationfc.github.io/dynamic-loading/

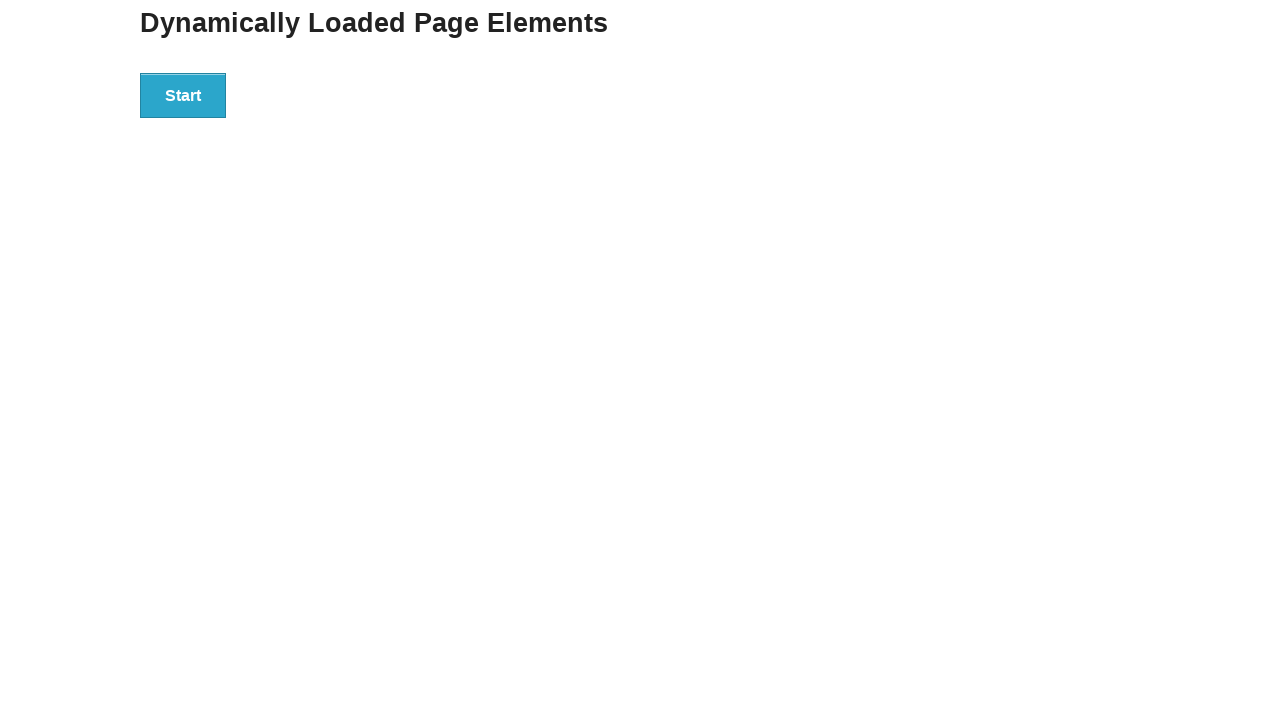

Navigated to dynamic loading test page
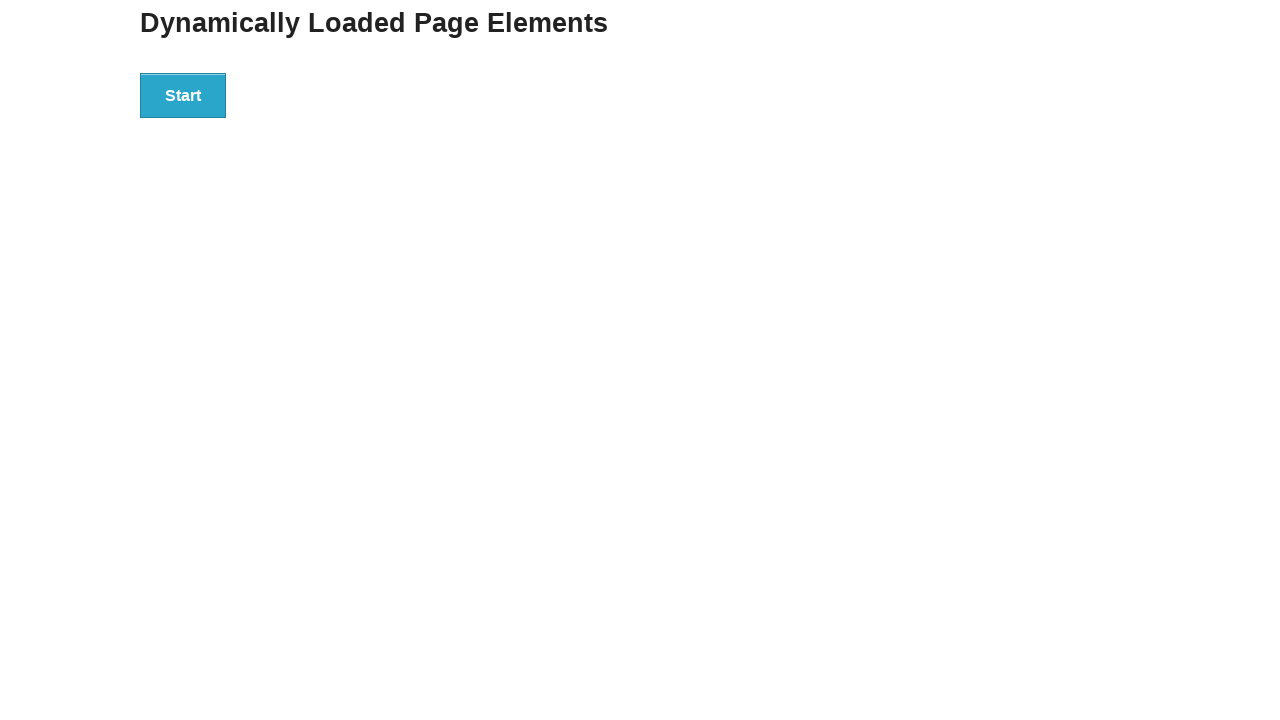

Clicked Start button to initiate dynamic loading at (183, 95) on xpath=//div[@id='start']/button
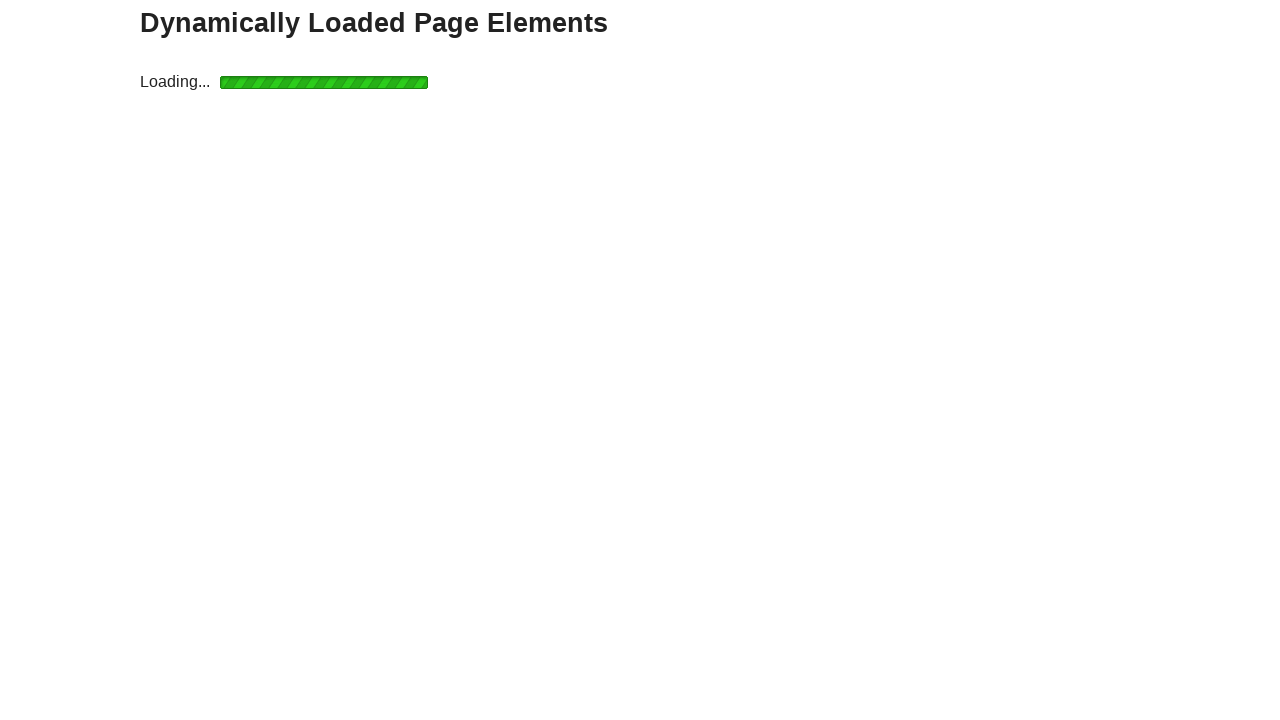

Waited for 'Hello World!' text to become visible
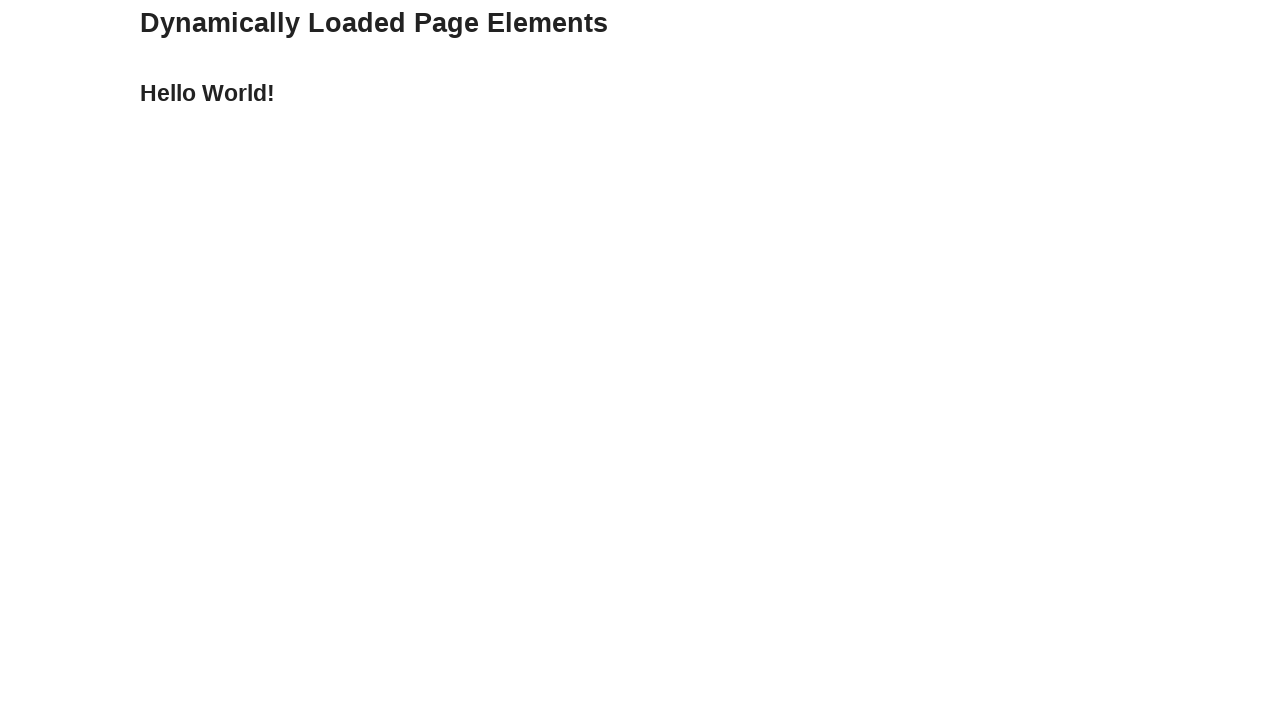

Retrieved the result text content
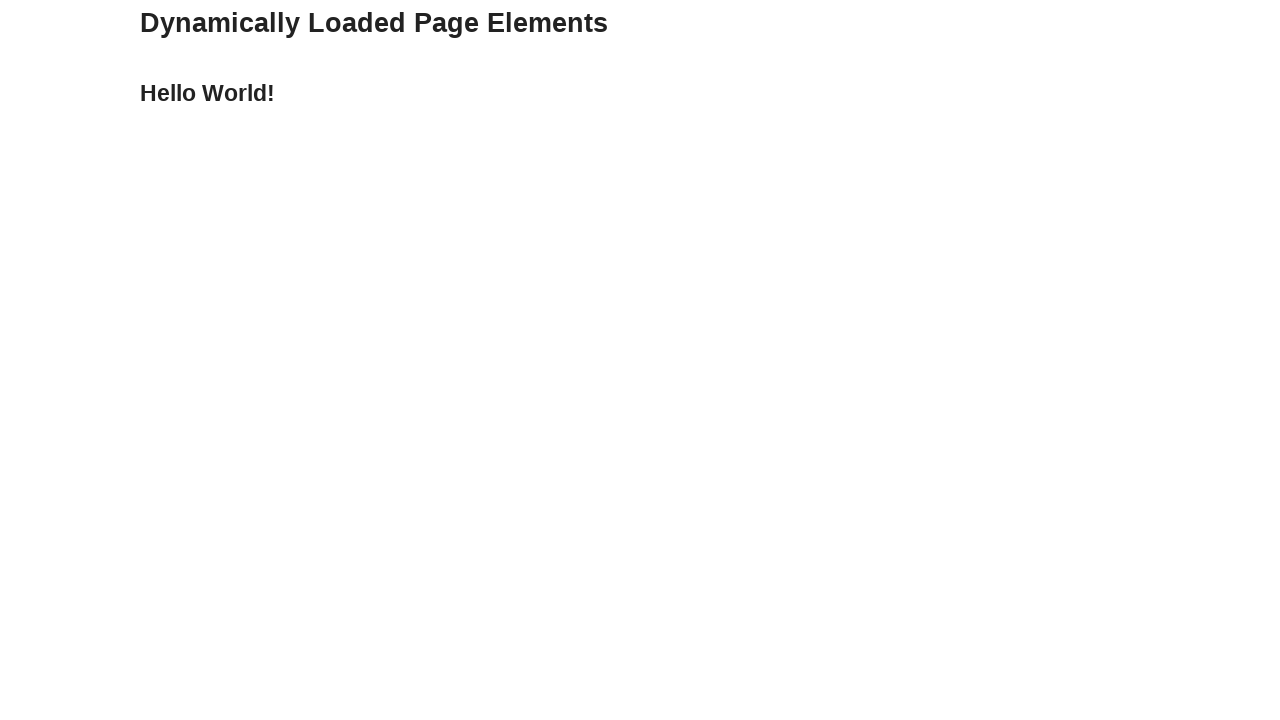

Verified result text equals 'Hello World!' - assertion passed
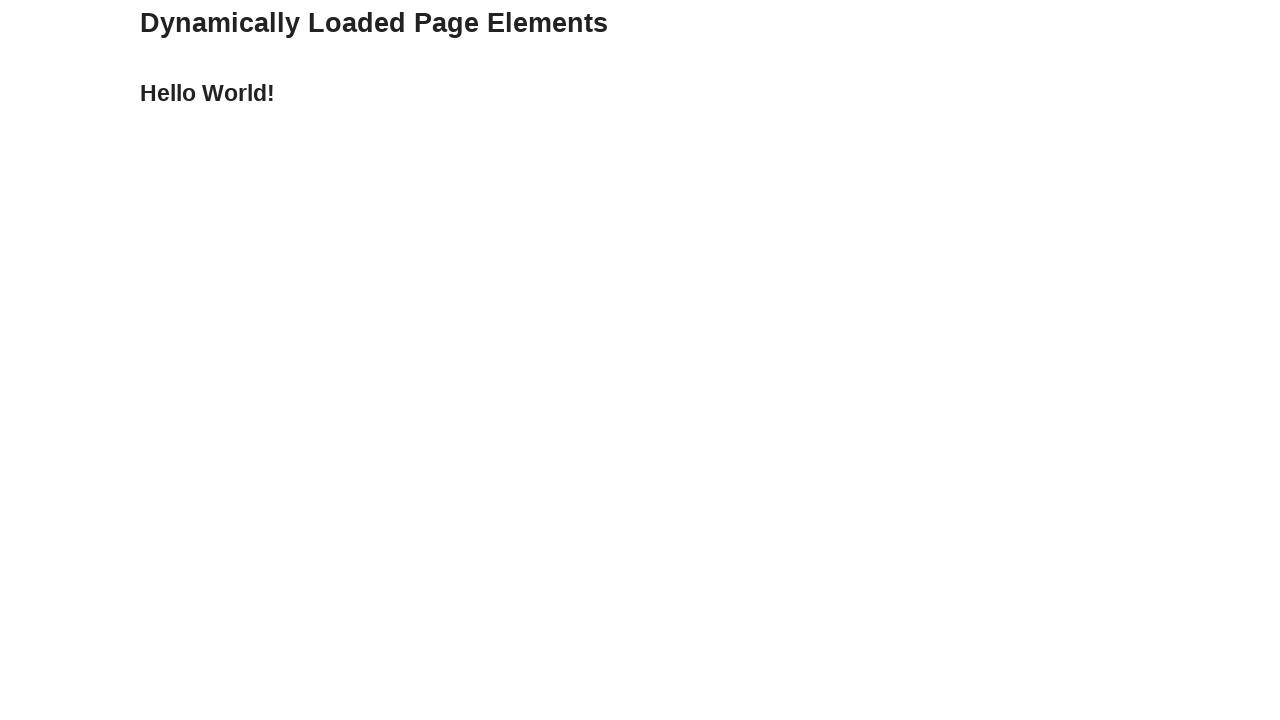

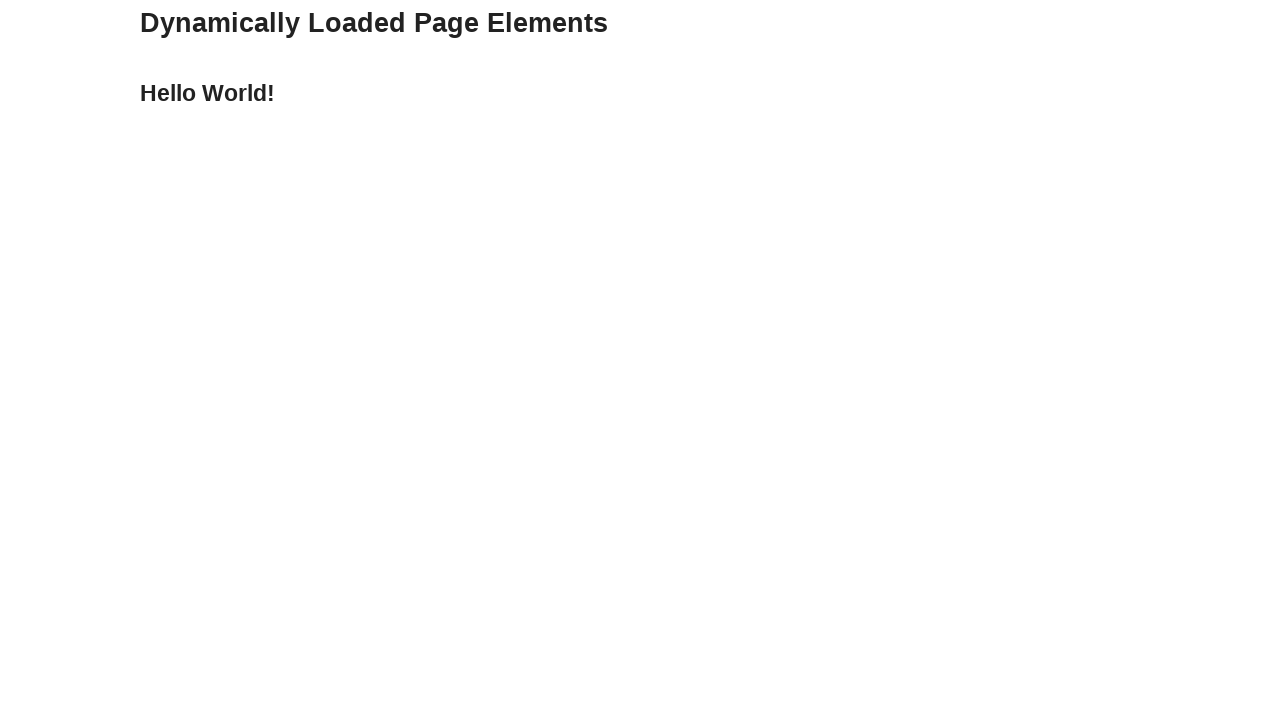